Tests an e-commerce flow by searching for products containing "ber", adding all matching items to cart, proceeding to checkout, and applying a promo code

Starting URL: https://rahulshettyacademy.com/seleniumPractise/#/

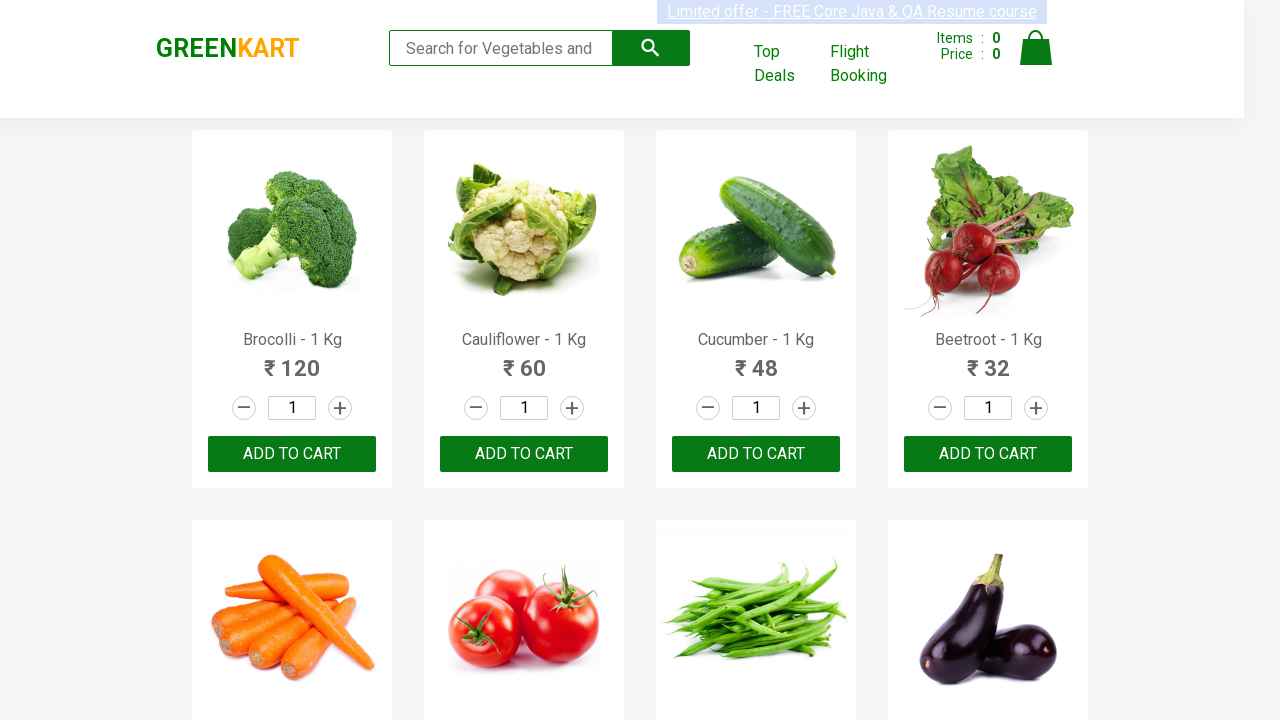

Filled search field with 'ber' to filter products on input.search-keyword
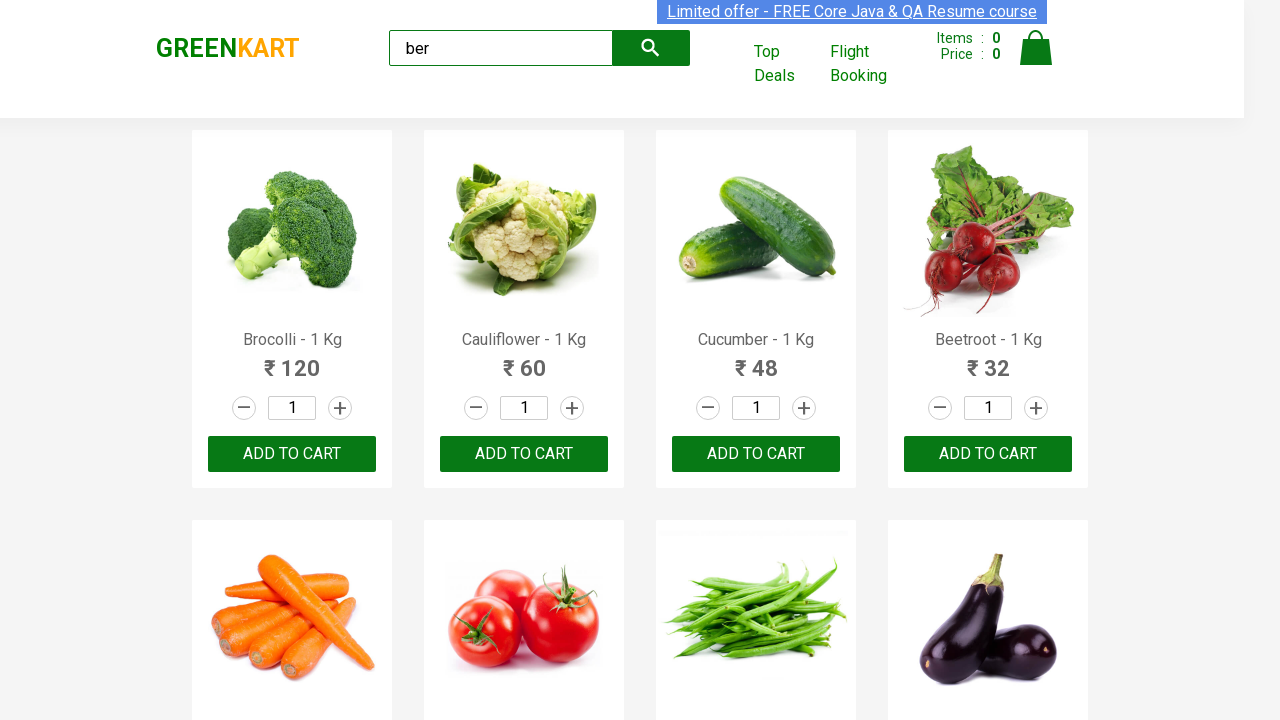

Waited 2 seconds for filtered products to appear
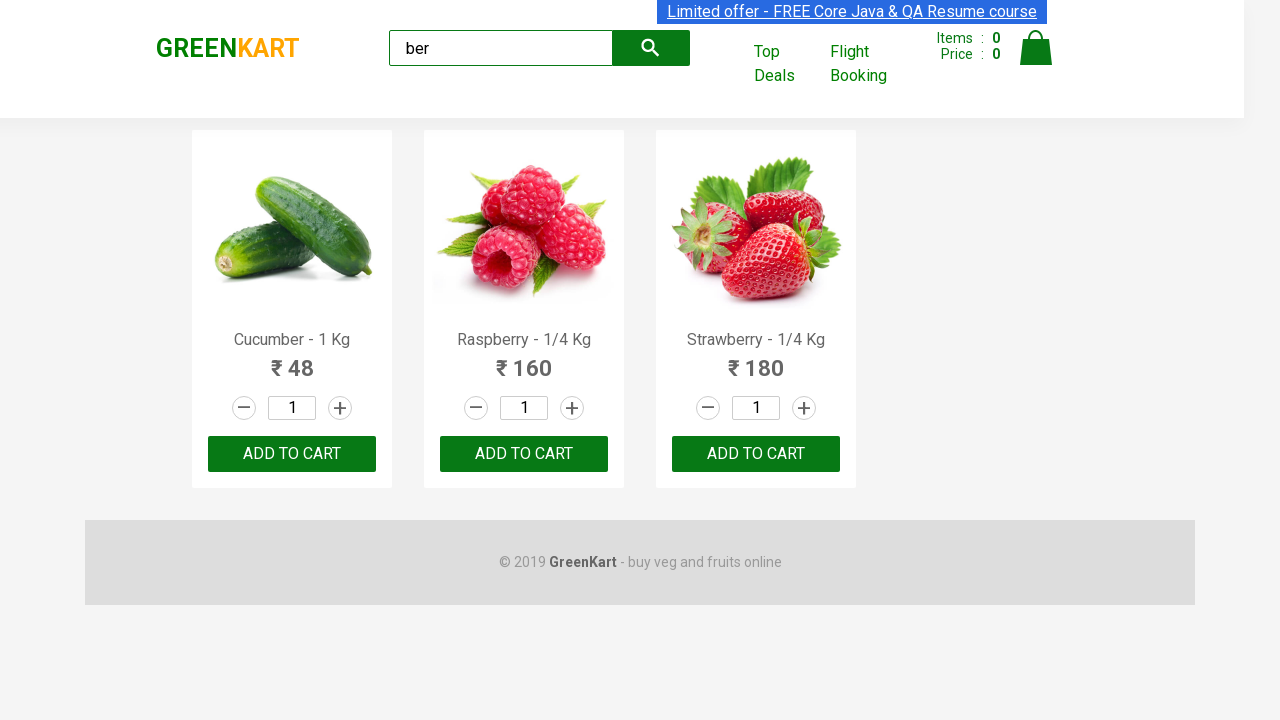

Located all 'Add to Cart' buttons for filtered products
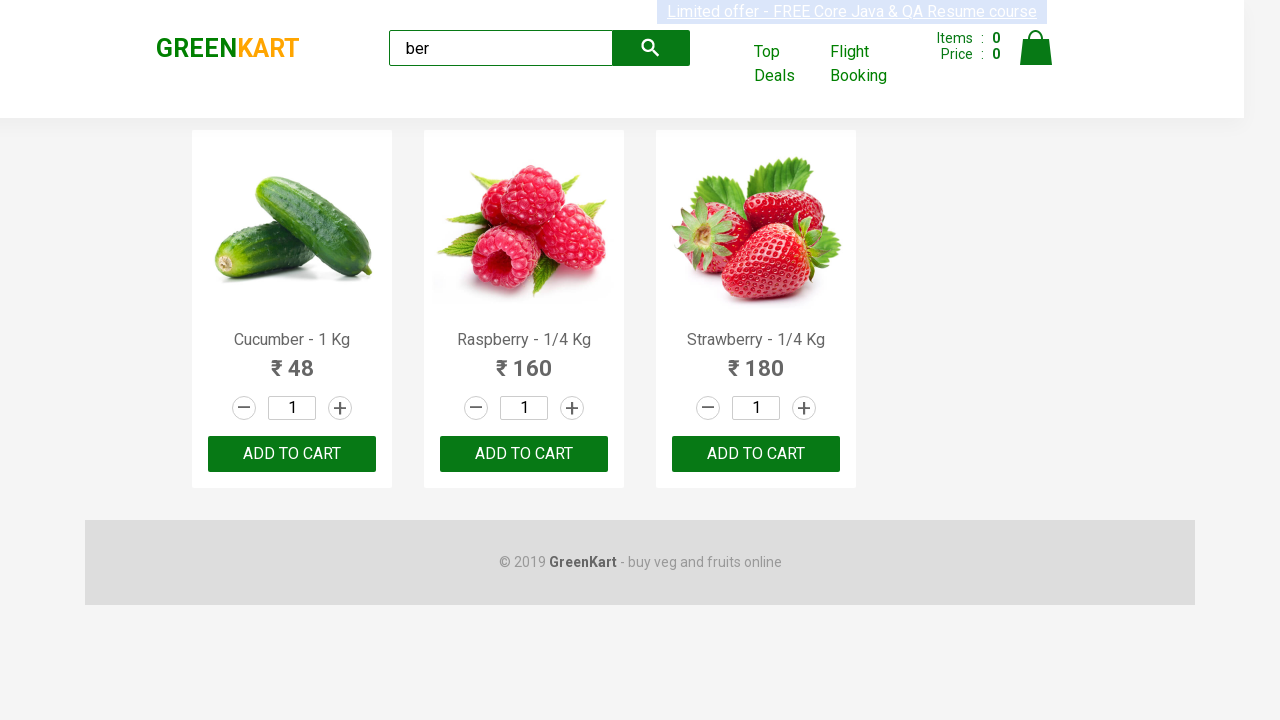

Found 3 products matching 'ber' filter
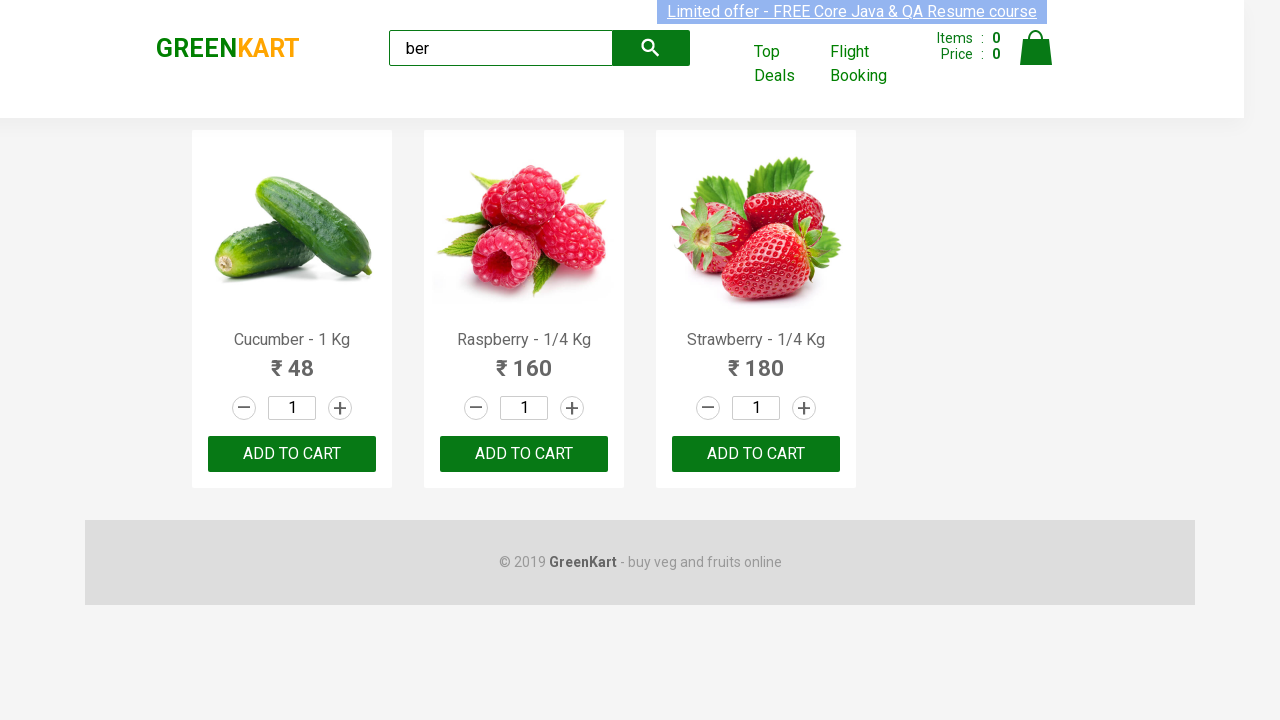

Clicked 'Add to Cart' button for product 1 at (292, 454) on xpath=//div[@class='product-action']/button >> nth=0
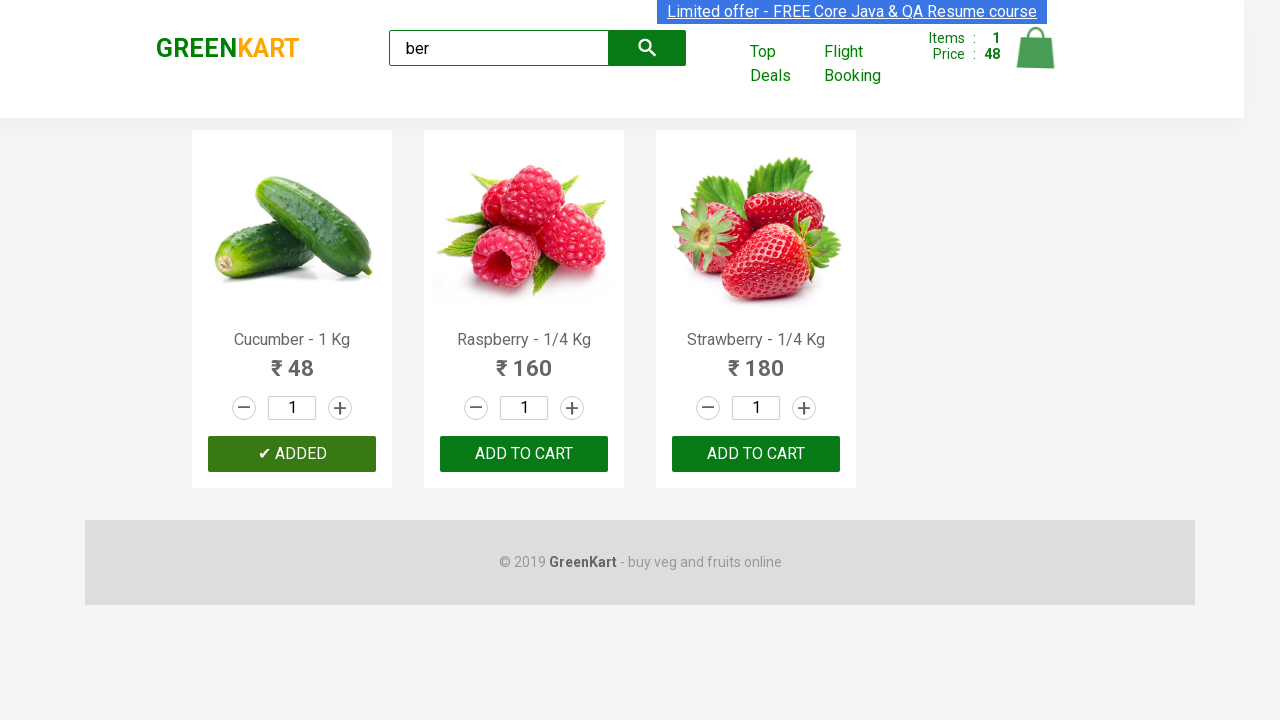

Clicked 'Add to Cart' button for product 2 at (524, 454) on xpath=//div[@class='product-action']/button >> nth=1
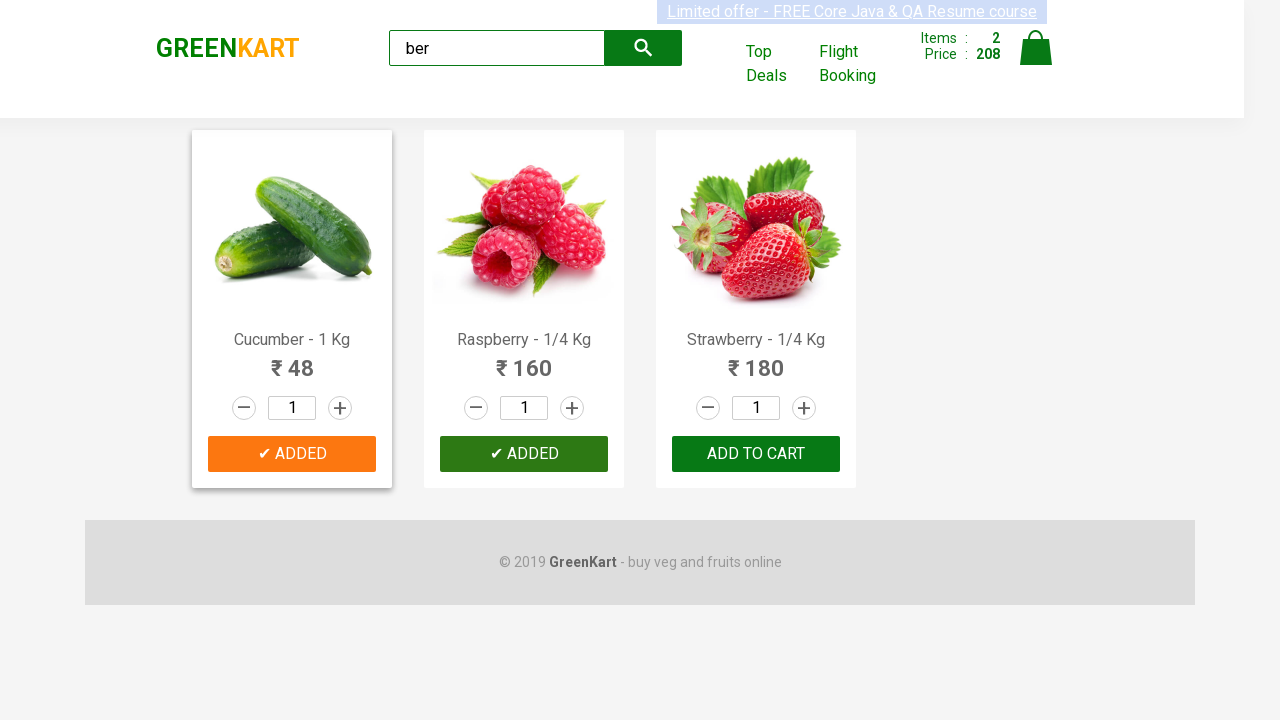

Clicked 'Add to Cart' button for product 3 at (756, 454) on xpath=//div[@class='product-action']/button >> nth=2
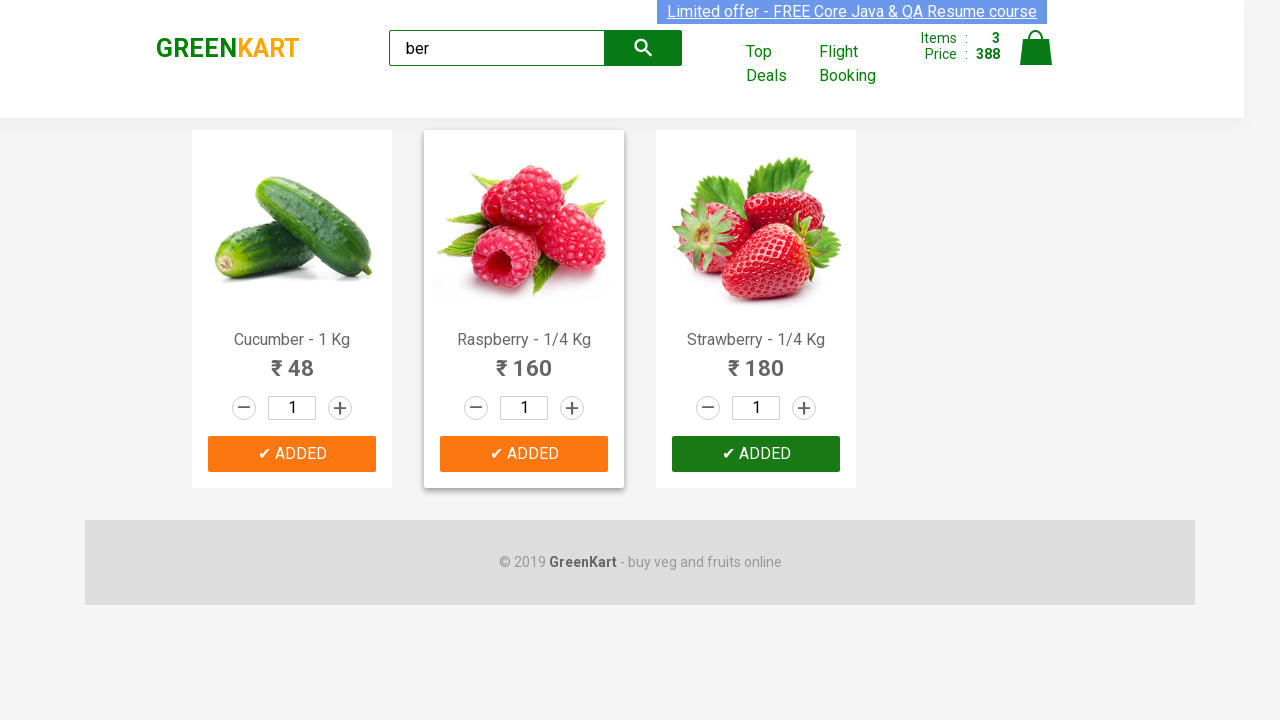

Clicked on cart icon to view cart at (1036, 48) on img[alt='Cart']
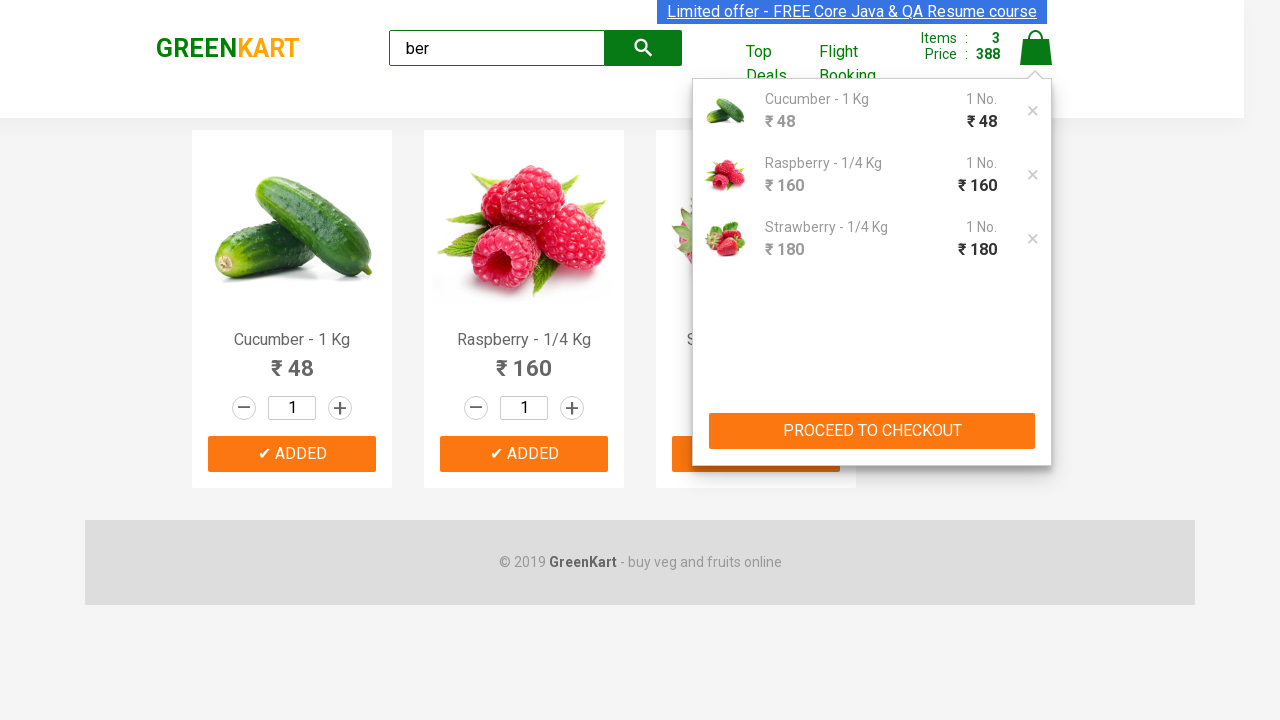

Clicked 'PROCEED TO CHECKOUT' button at (872, 431) on xpath=//button[text()='PROCEED TO CHECKOUT']
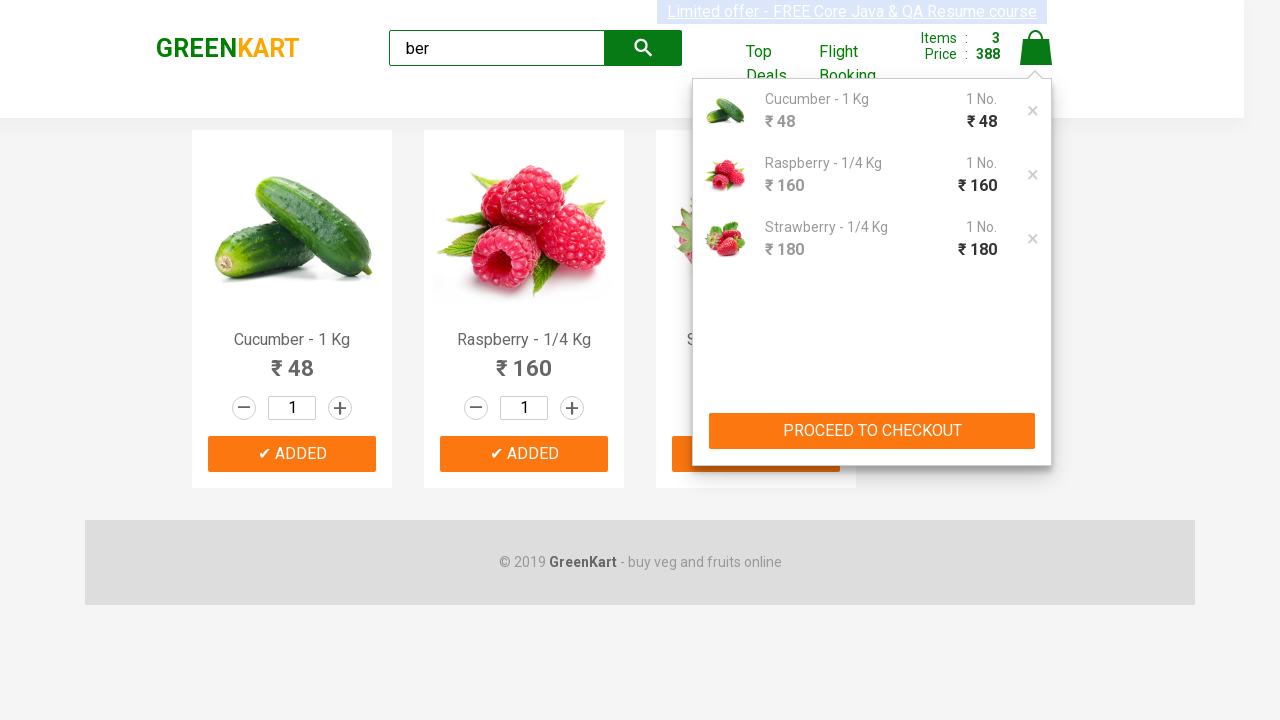

Entered promo code 'rahulshettyacademy' on input.promocode
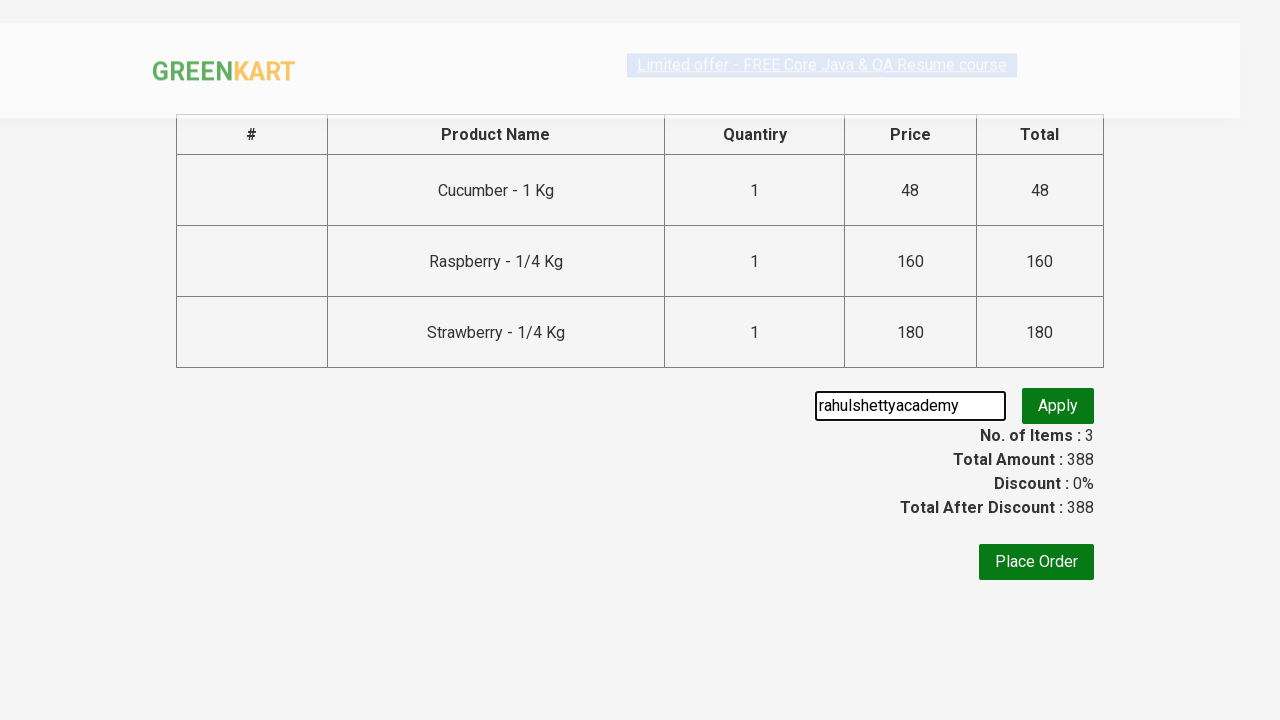

Clicked button to apply promo code at (1058, 406) on .promoBtn
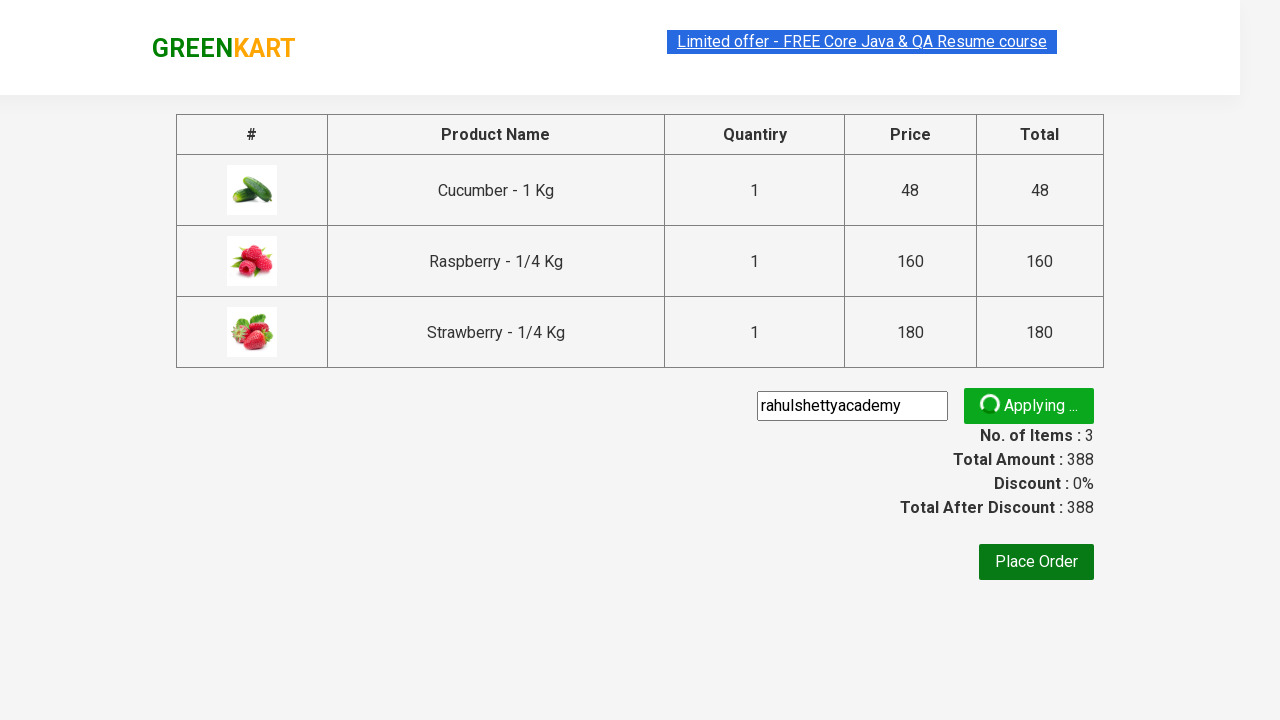

Promo code information appeared confirming application
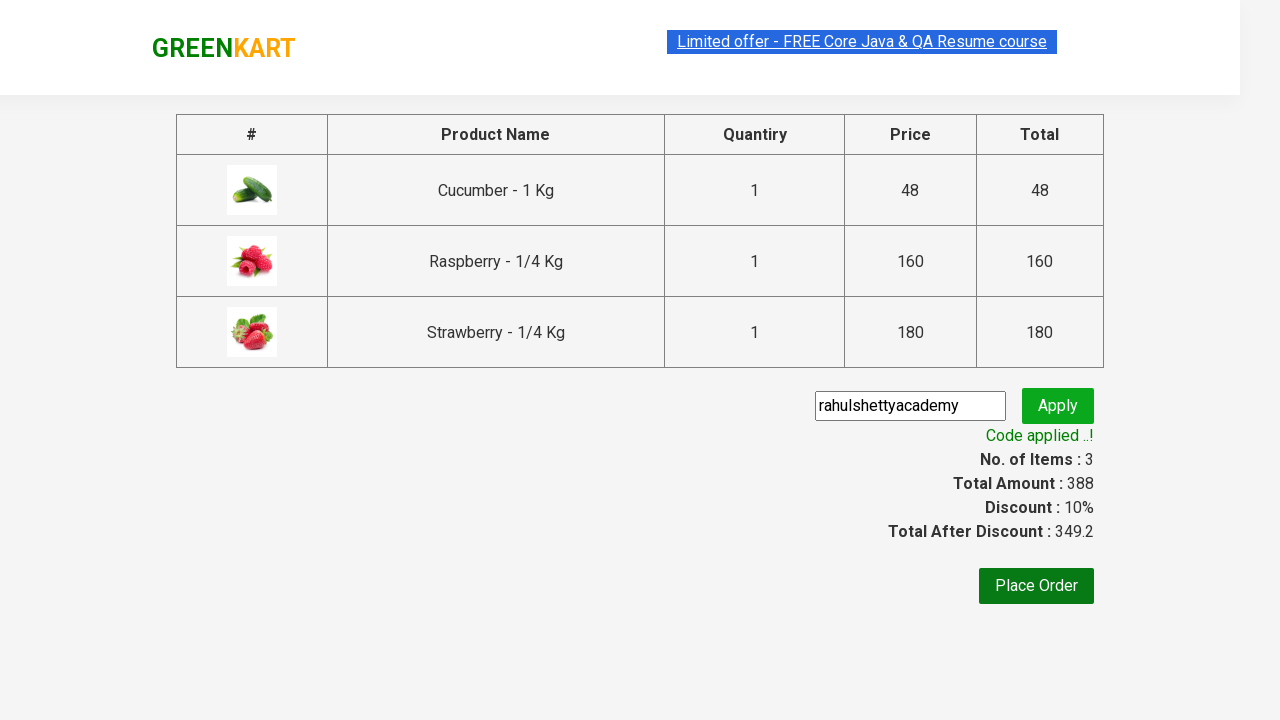

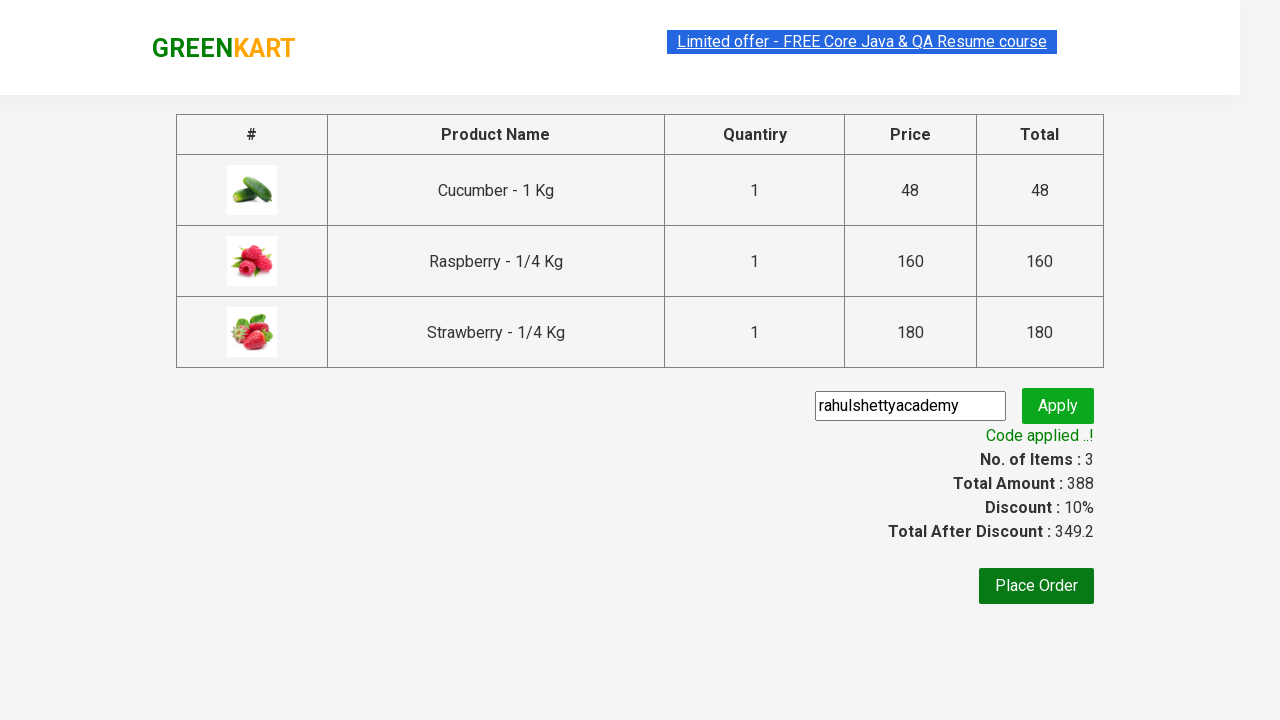